Tests creating an issue by filling out a form with name, email, description, error category, checkboxes, radio buttons, multi-select browser types, and additional information, then submitting and verifying the summary page displays the entered data.

Starting URL: https://pwts.dev/examples/ui/issue-form.html

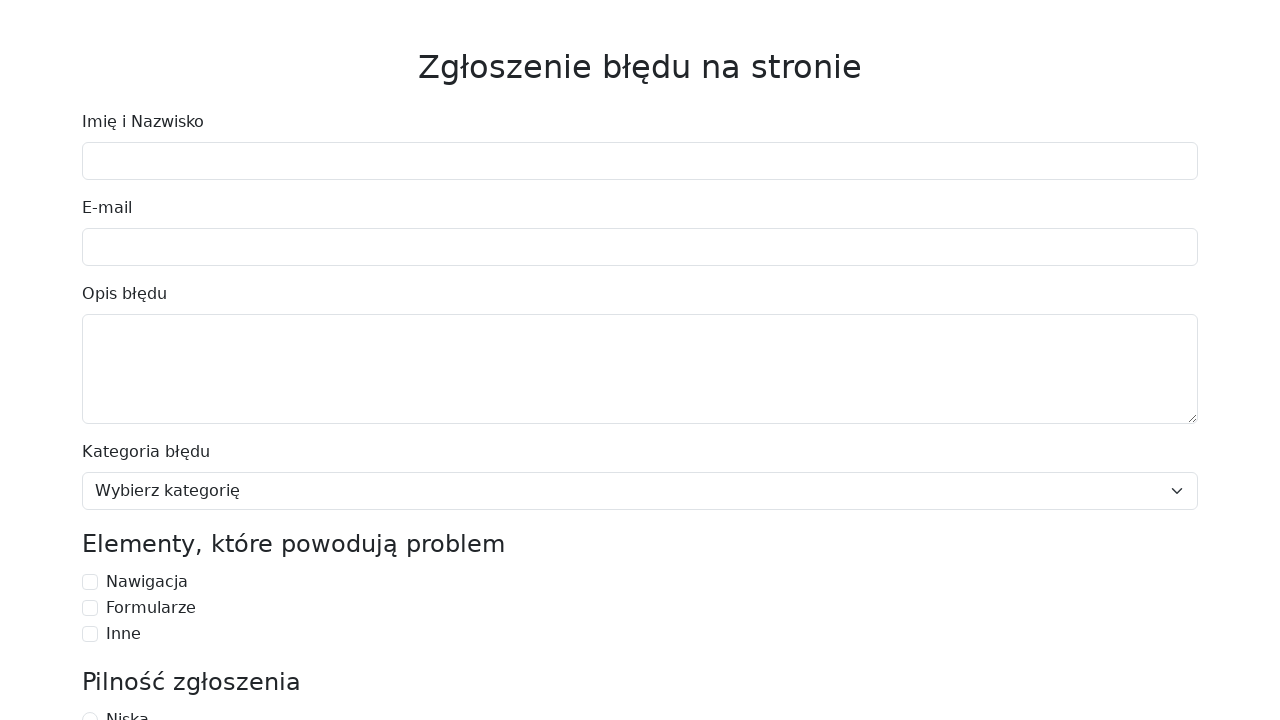

Waited for slow input field to become visible
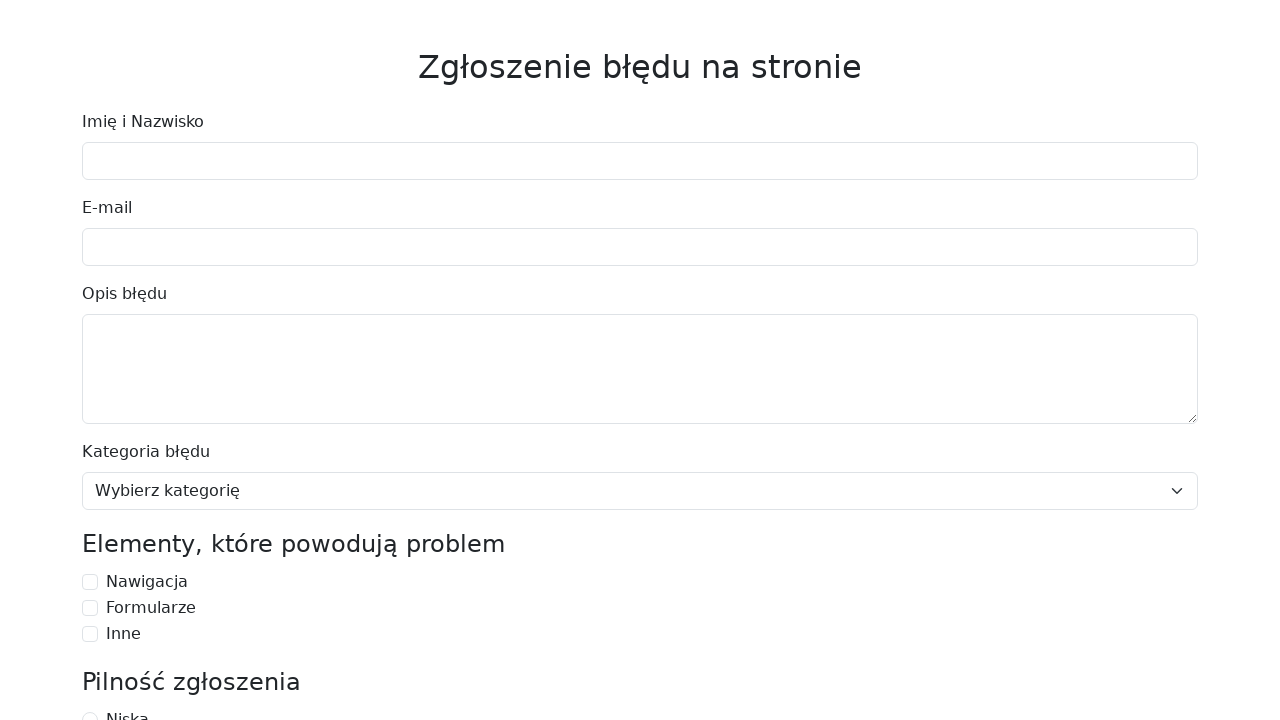

Filled name field with 'Jack Sparrow' on #nameInput
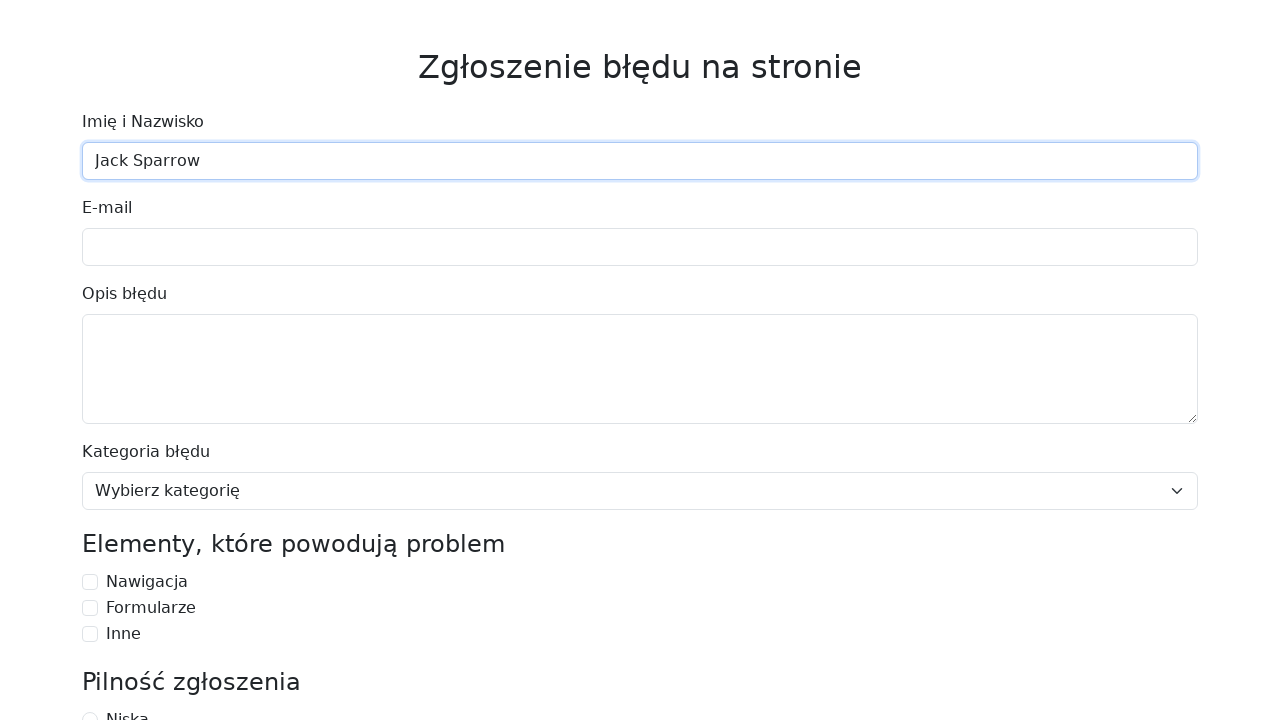

Filled email field with 'jack.sparrow@pwts.dev' on #emailInput
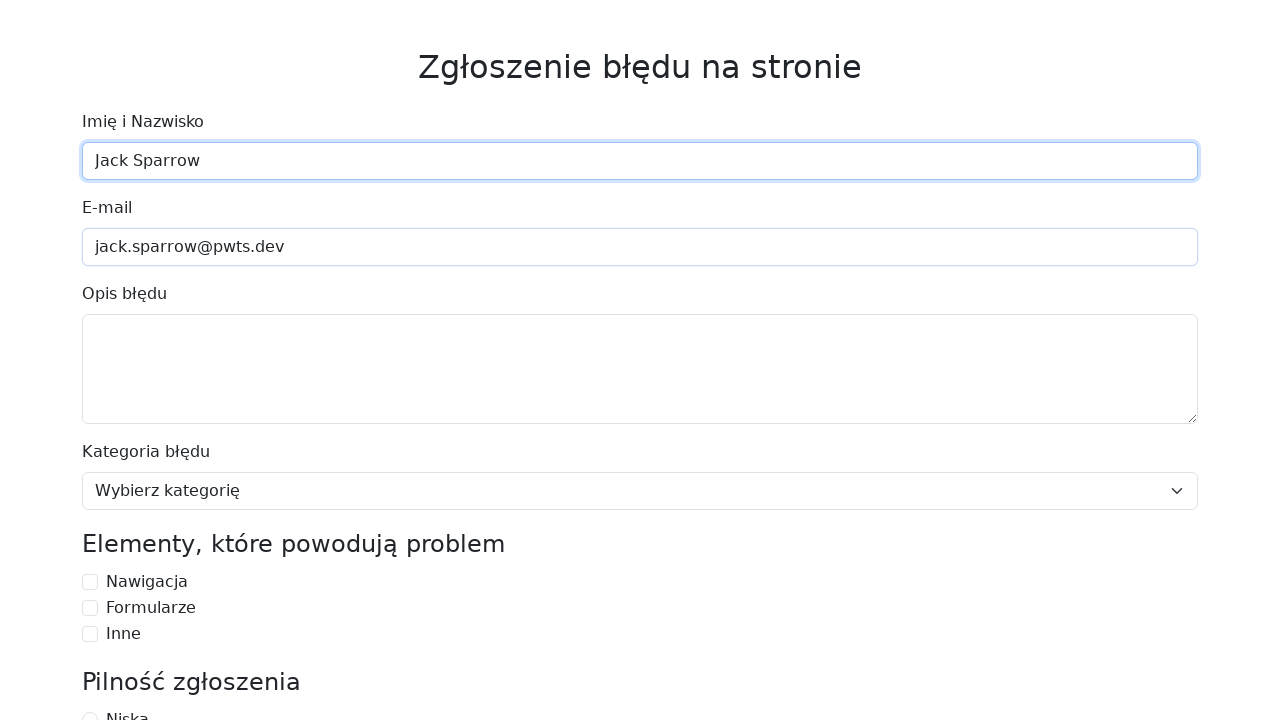

Filled error description field with issue details on #errorDescription
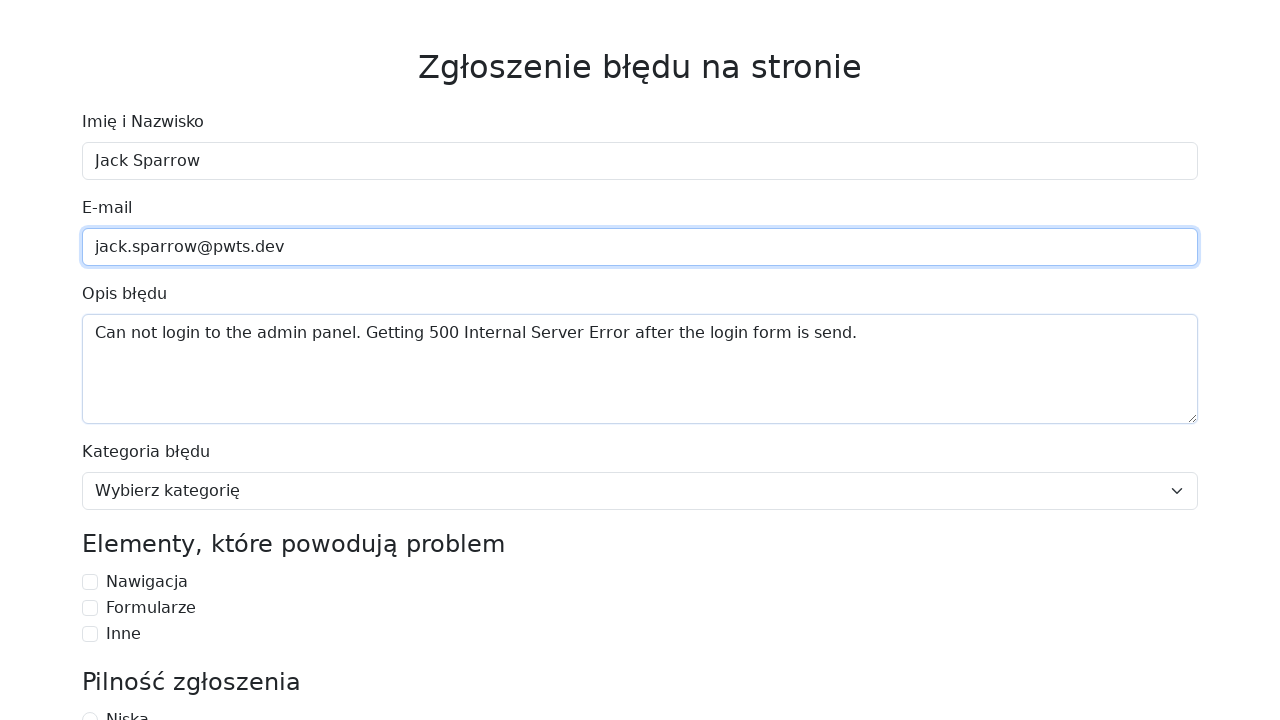

Selected 'Interfejs użytkownika' from error category dropdown on #errorCategory
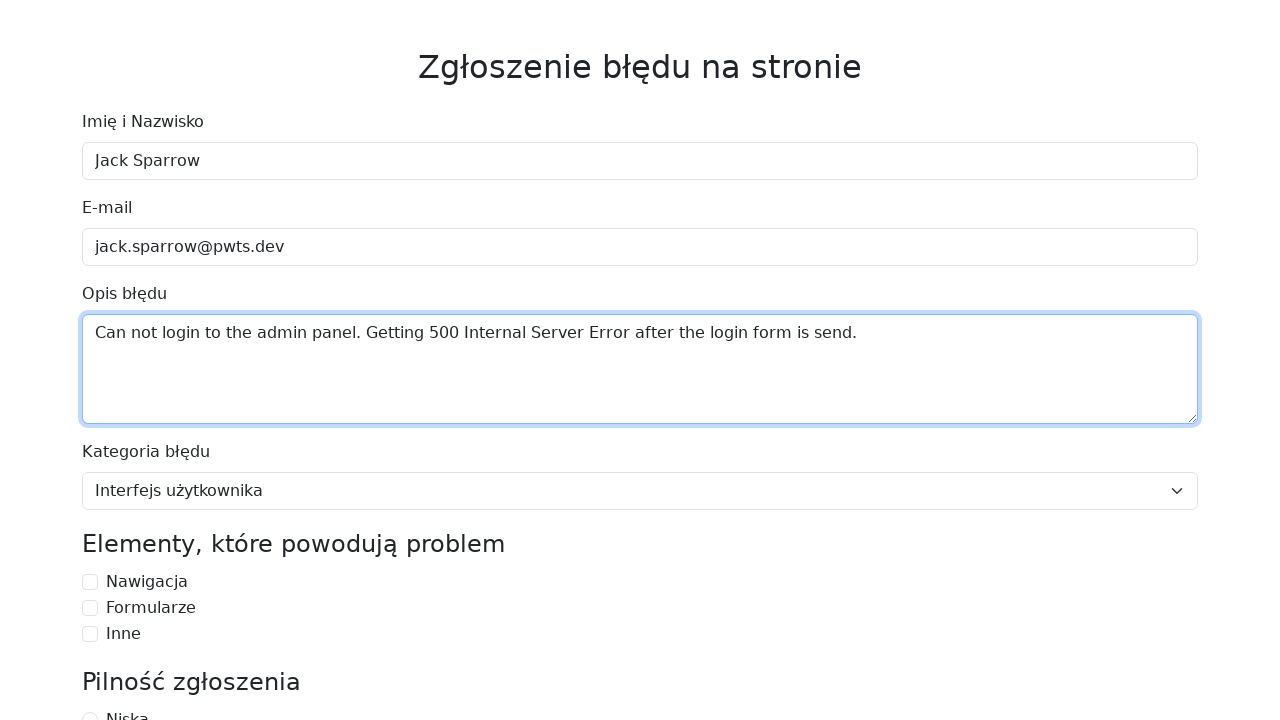

Checked checkbox2 at (90, 608) on #checkbox2
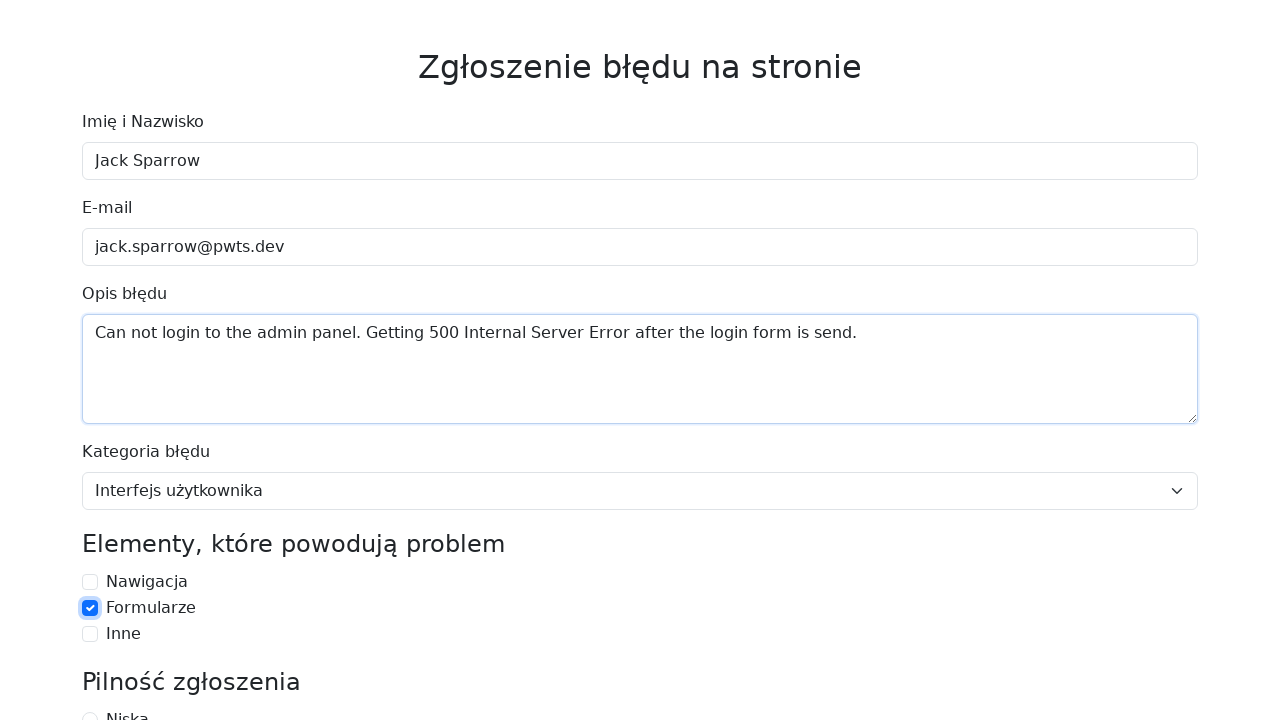

Clicked radio button 2 at (90, 398) on #radio2
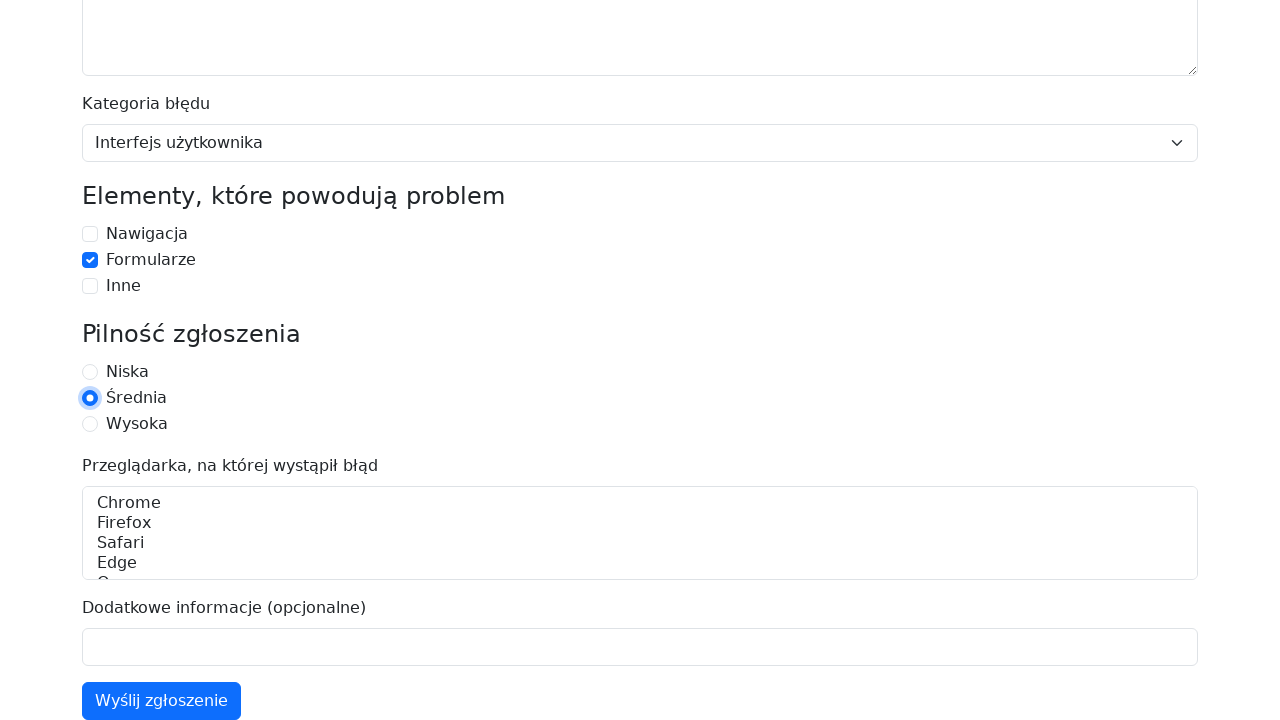

Selected 'chrome' and 'firefox' from browser type multi-select on #browserType
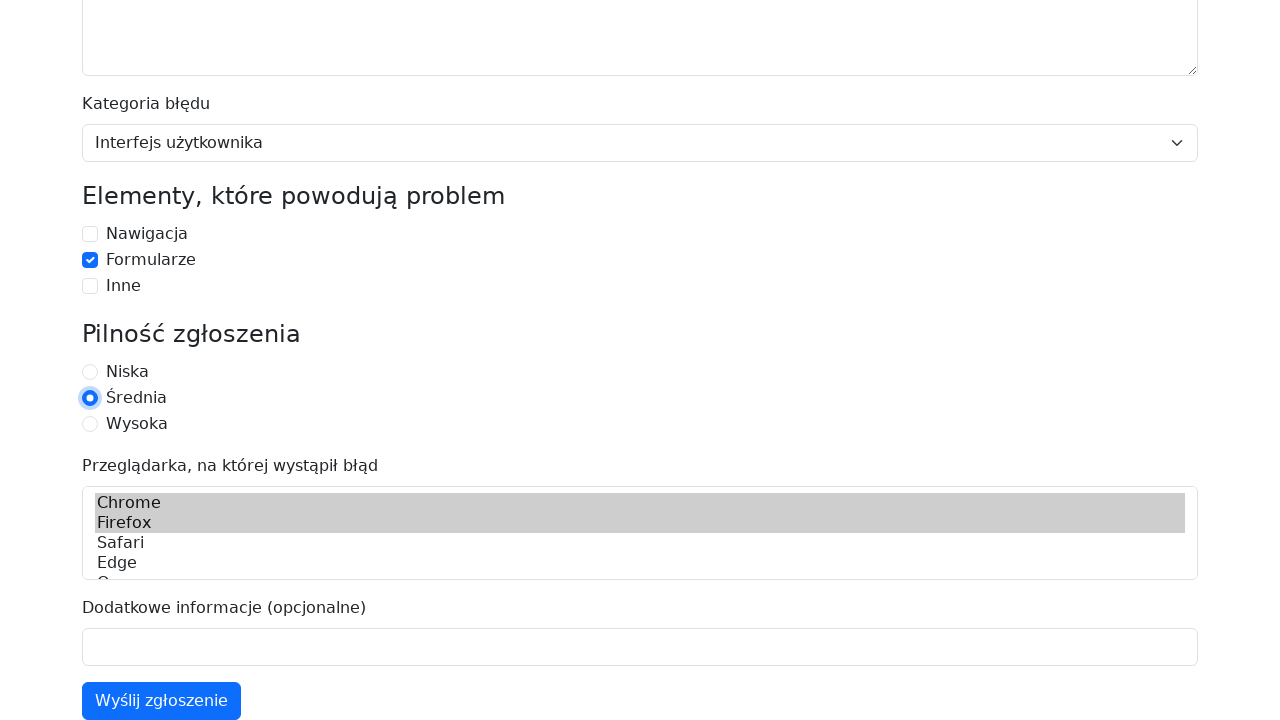

Filled additional information field with 'Is is happening only on Friday!' on #slowInput
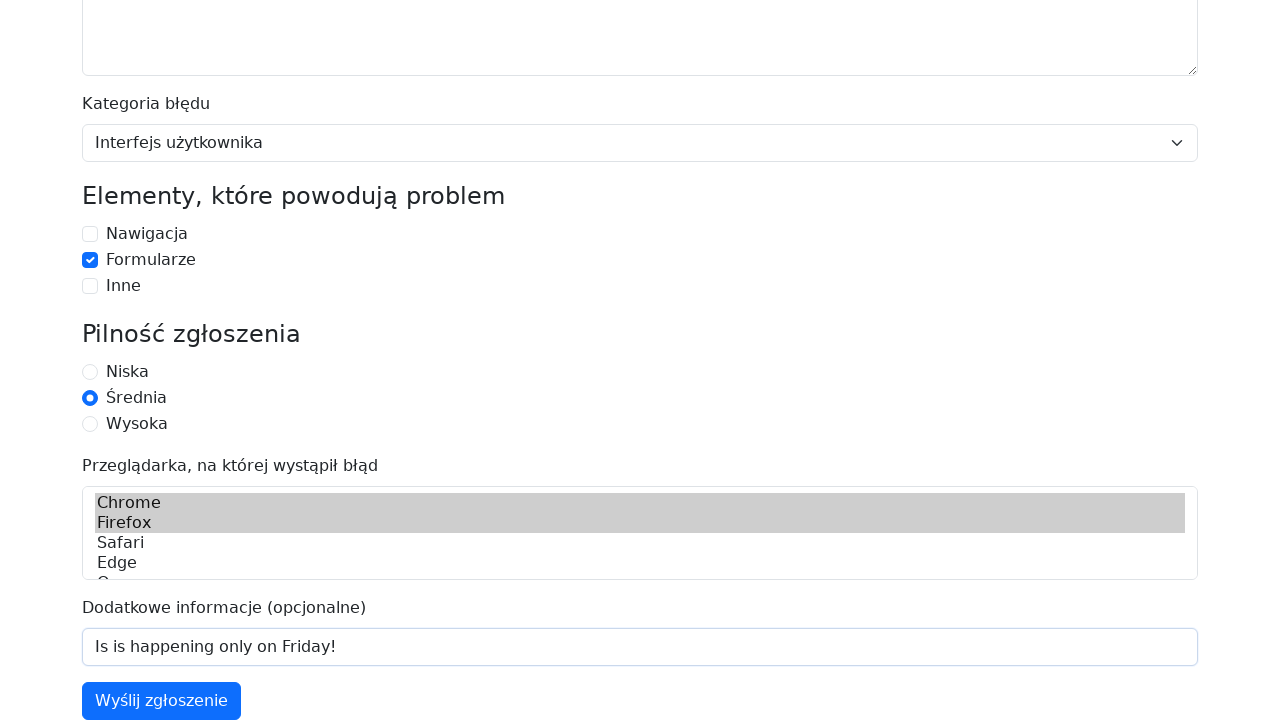

Clicked 'Wyślij zgłoszenie' submit button at (162, 701) on internal:role=button[name="Wyślij zgłoszenie"i]
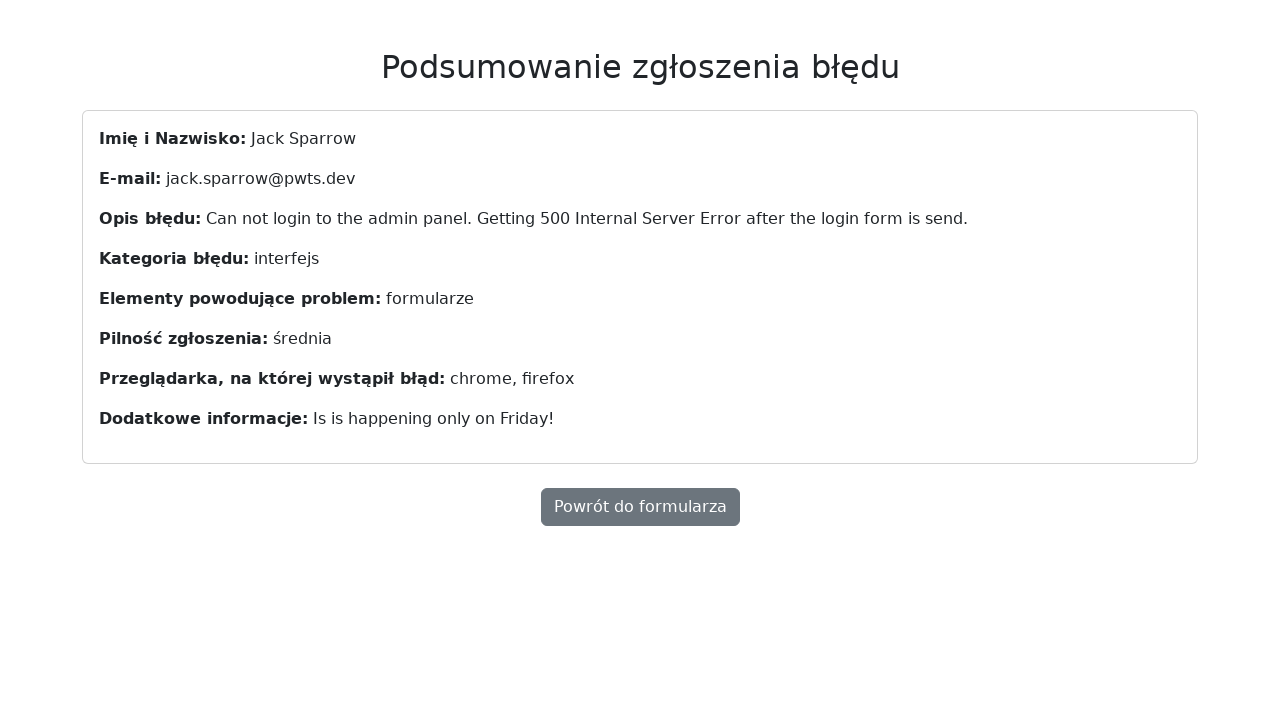

Verified summary page 'Podsumowanie zgłoszenia błędu' is displayed
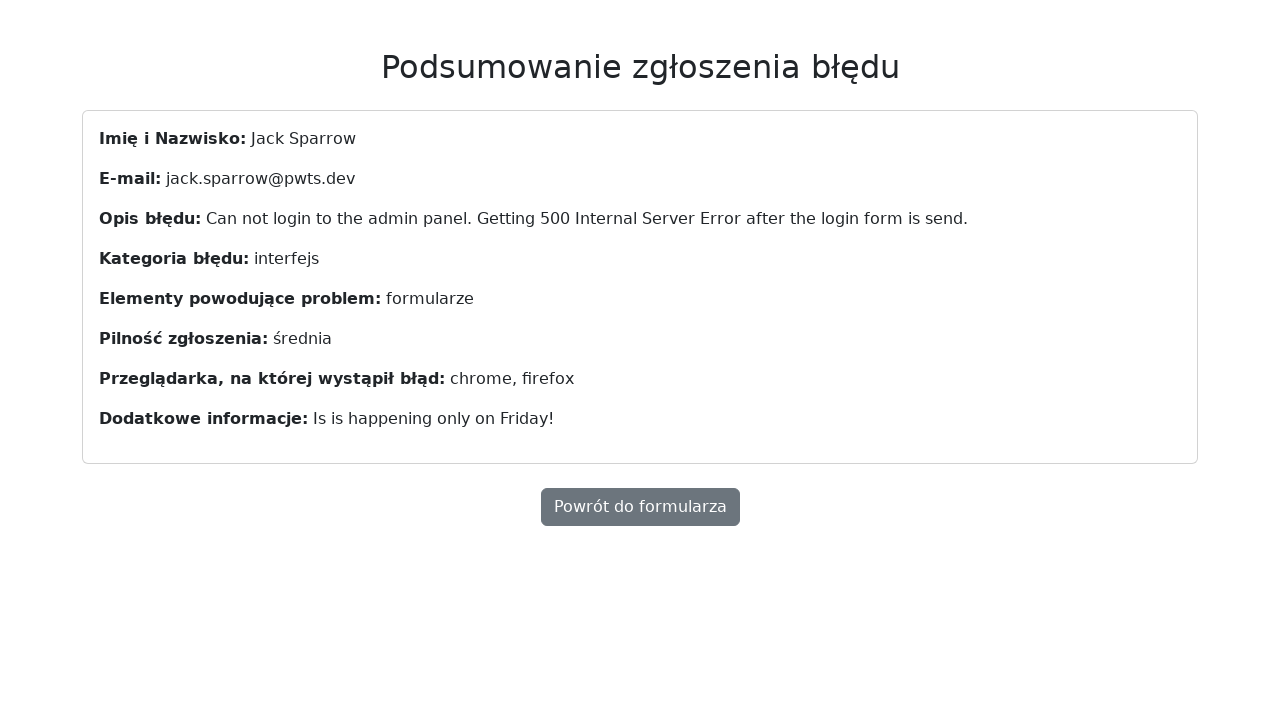

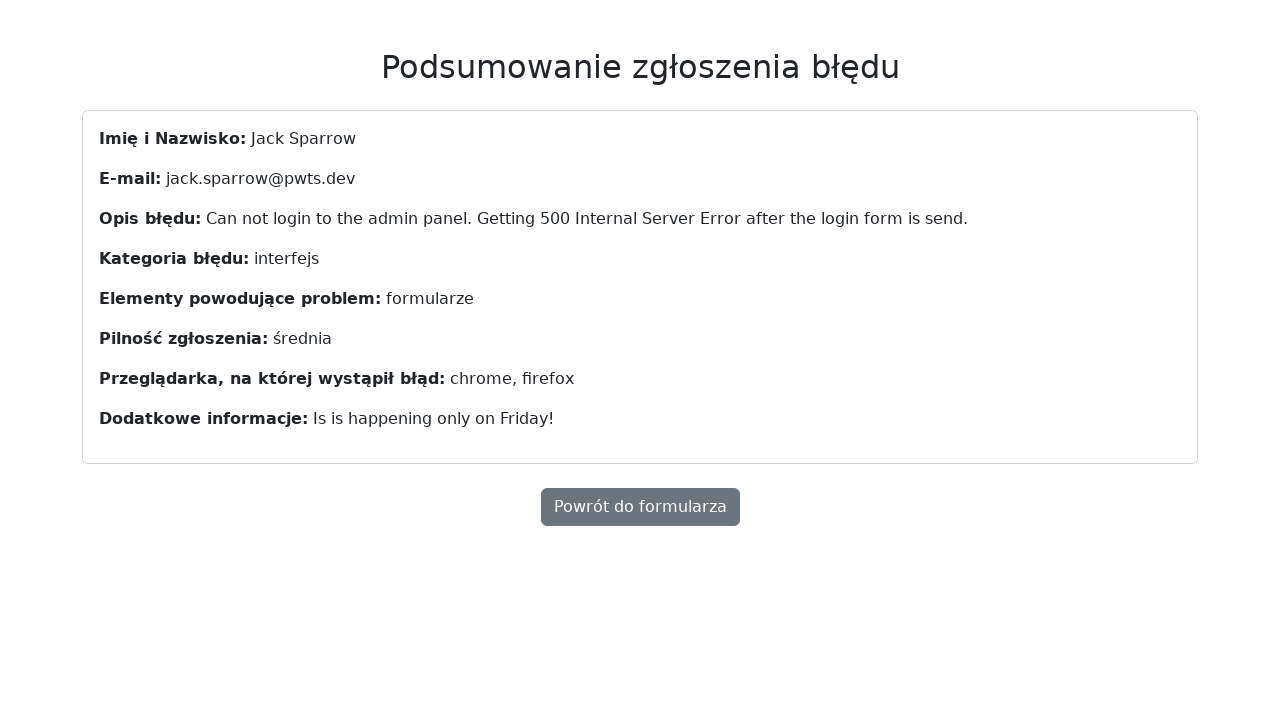